Tests dynamic loading functionality by clicking a start button and verifying that "Hello World!" text appears after the loading completes

Starting URL: https://the-internet.herokuapp.com/dynamic_loading/1

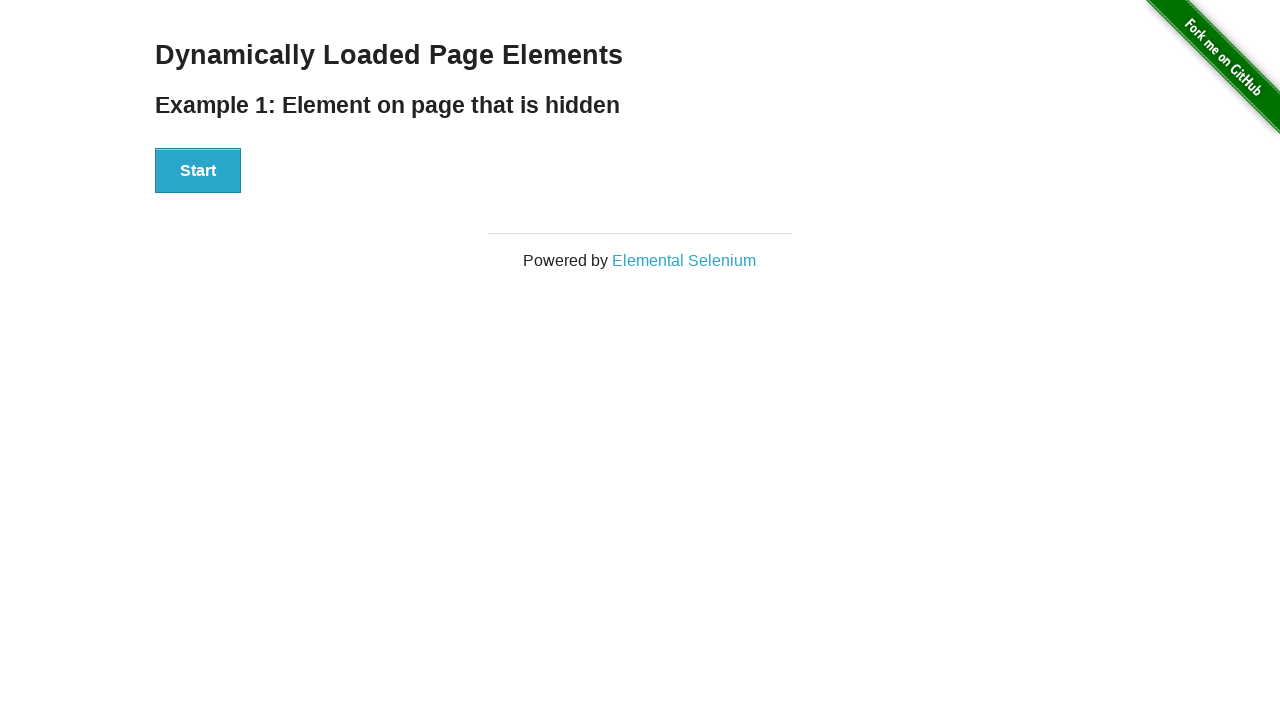

Navigated to dynamic loading test page
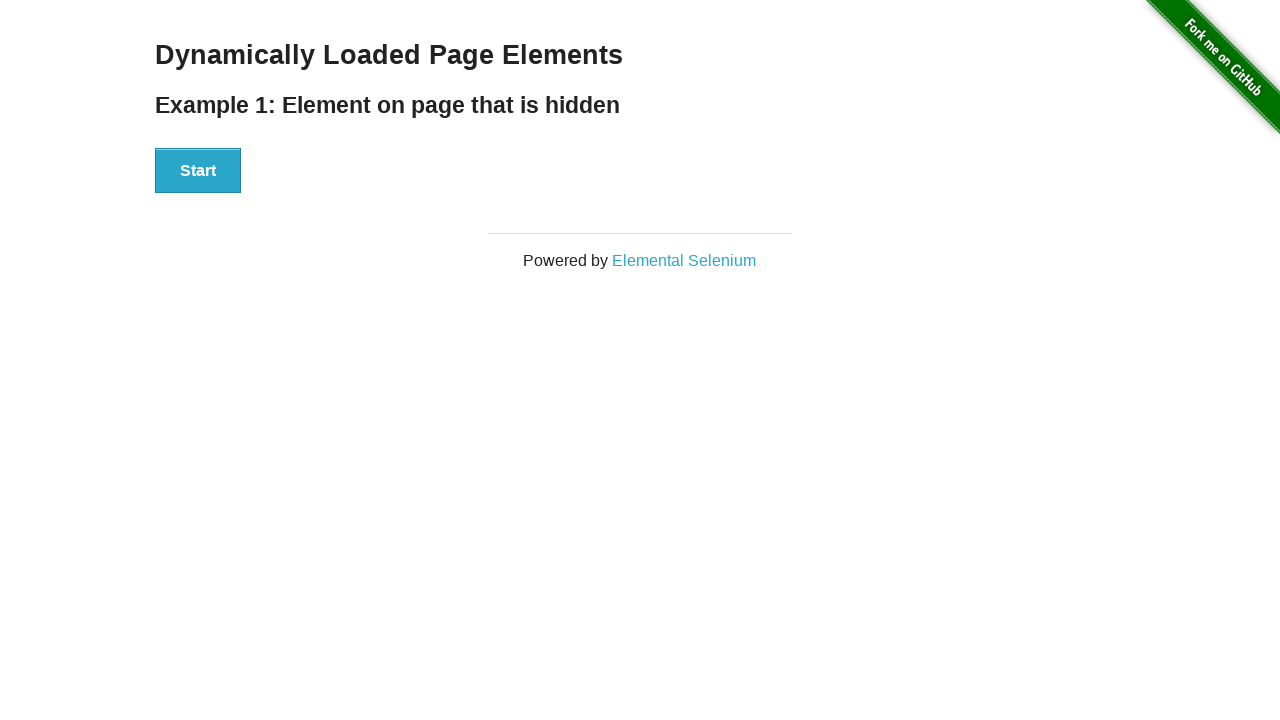

Clicked start button to trigger dynamic loading at (198, 171) on xpath=//button
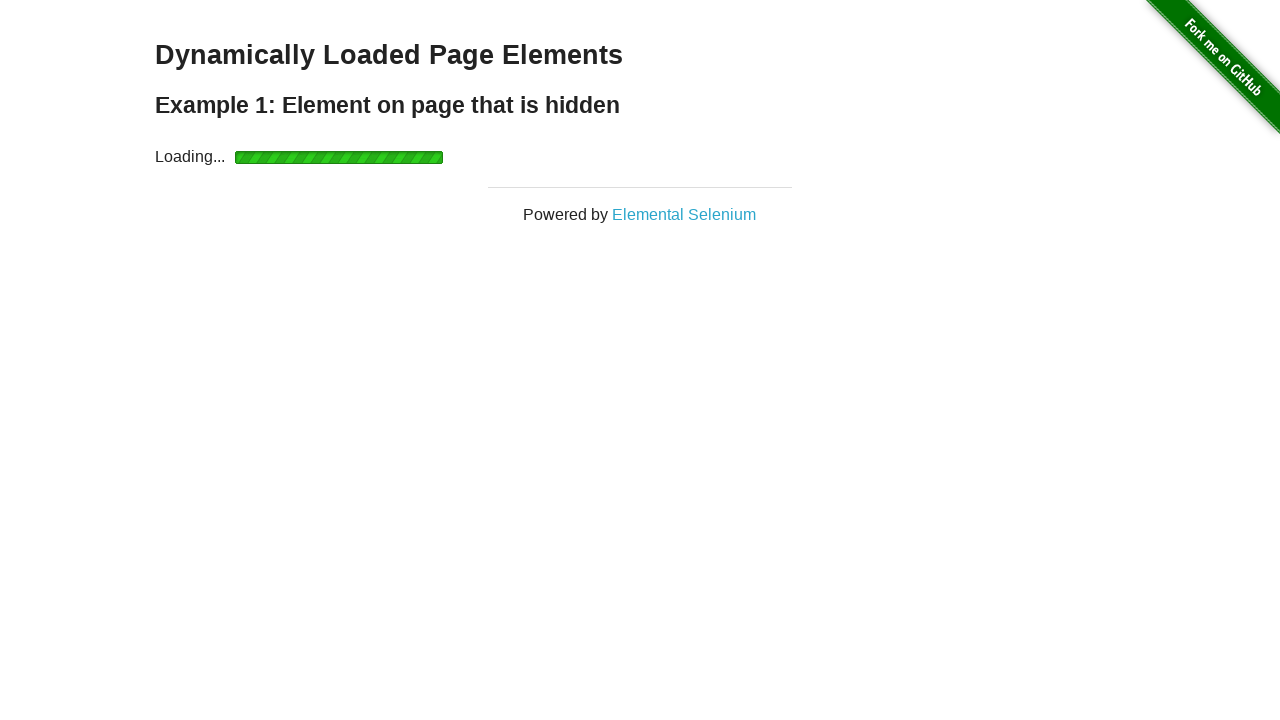

Loading completed and 'Hello World!' text appeared
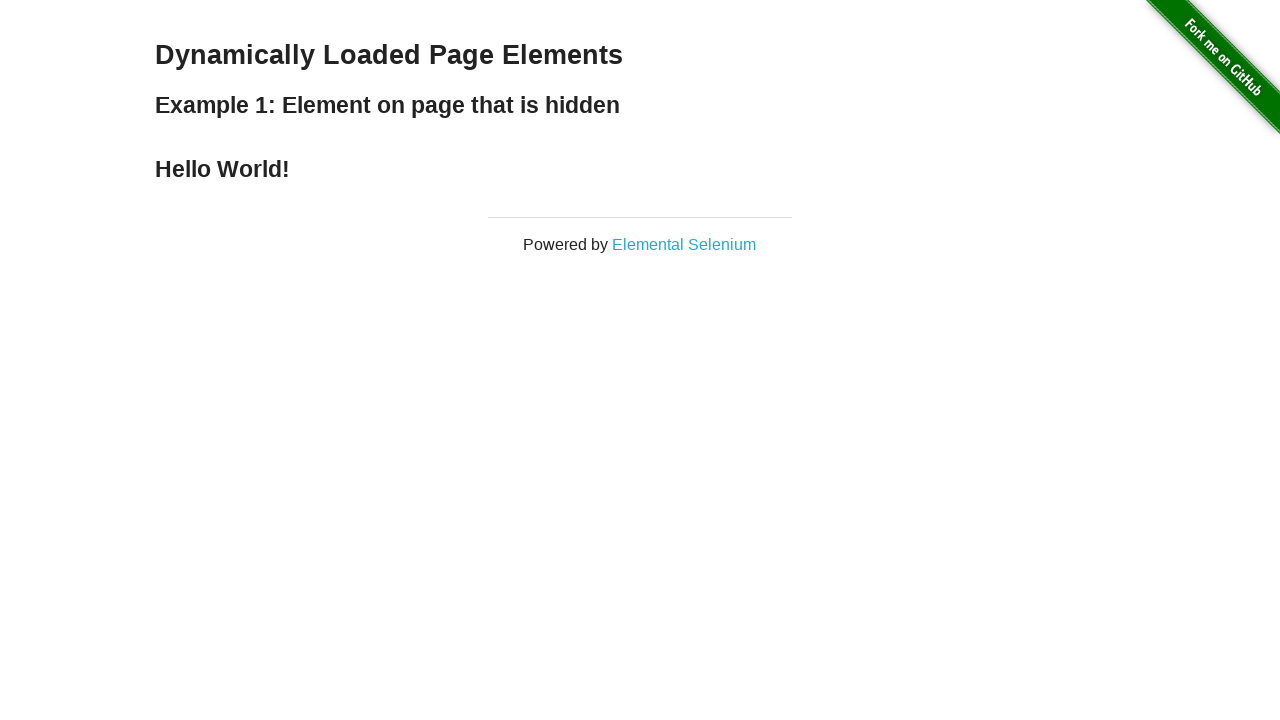

Verified 'Hello World!' text is visible
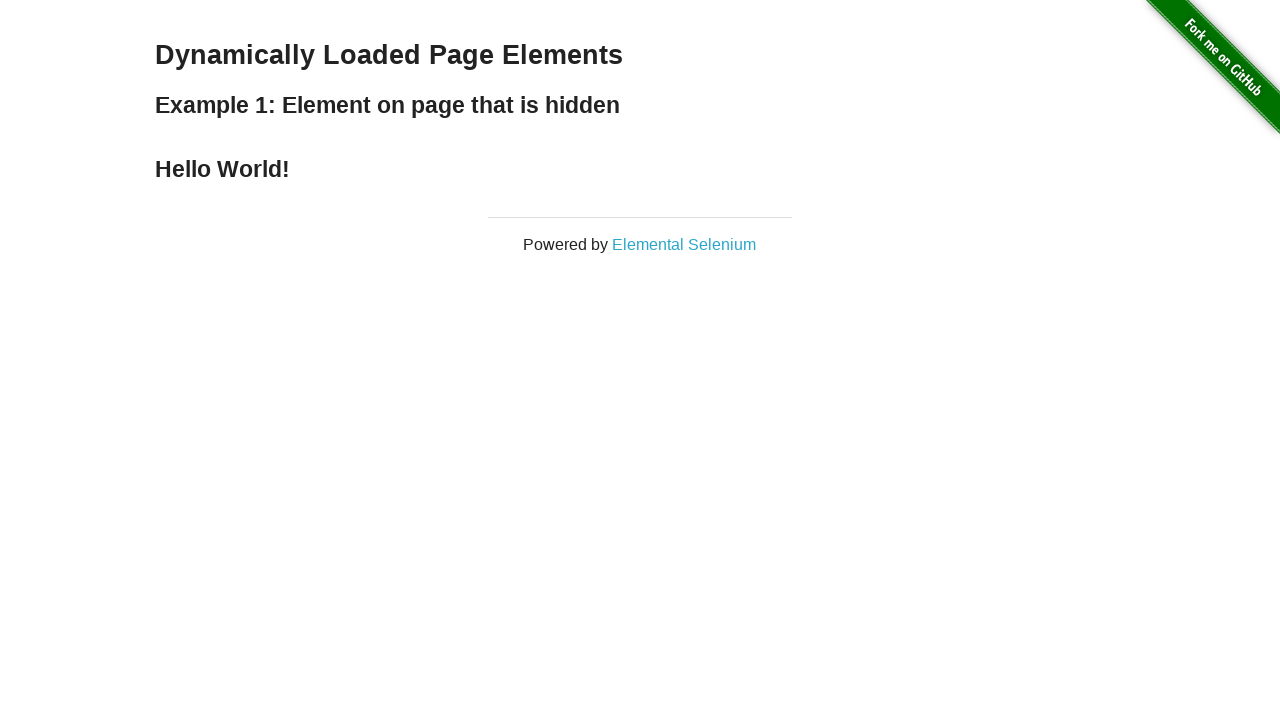

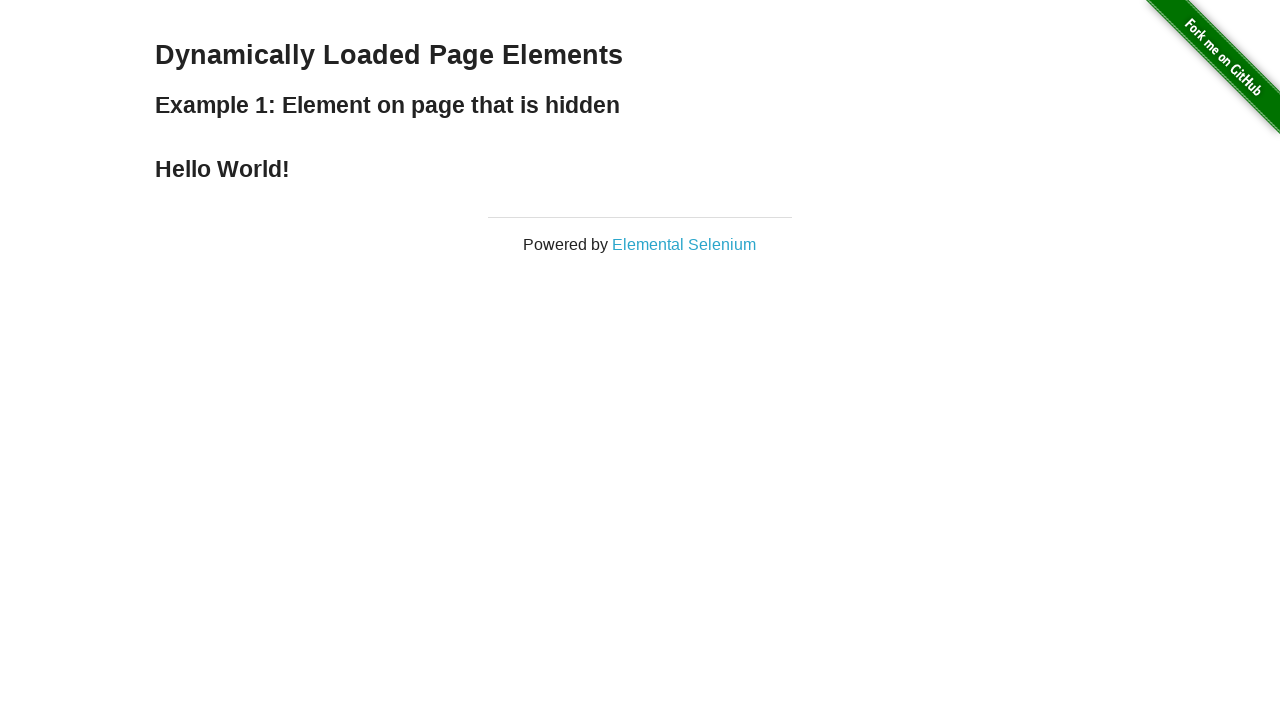